Navigates to time.is website and verifies the page loads by checking the title

Starting URL: https://time.is/

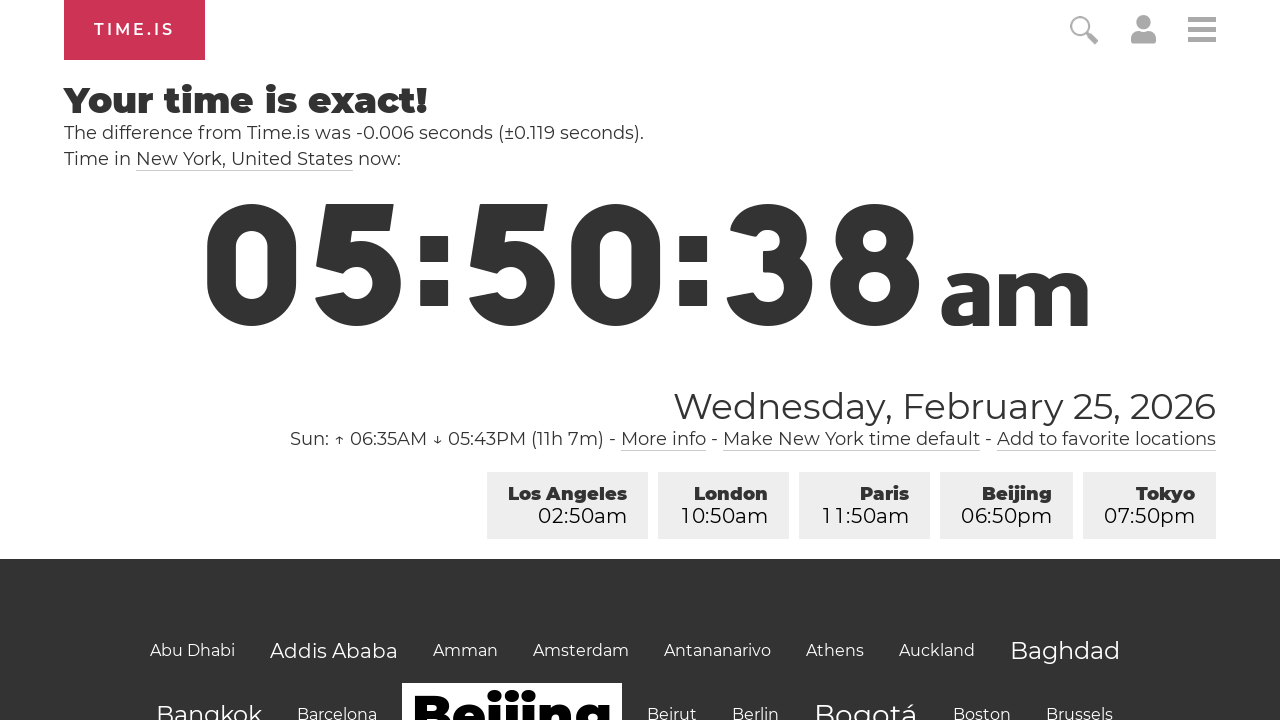

Retrieved page title
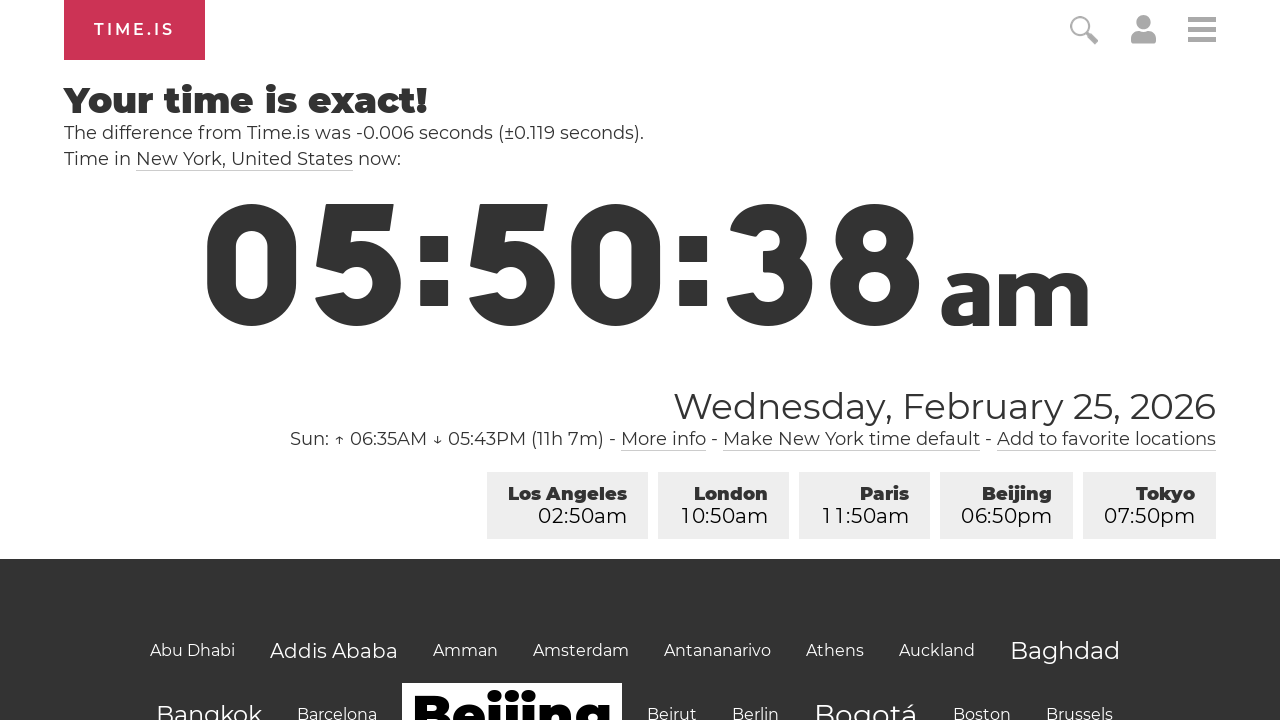

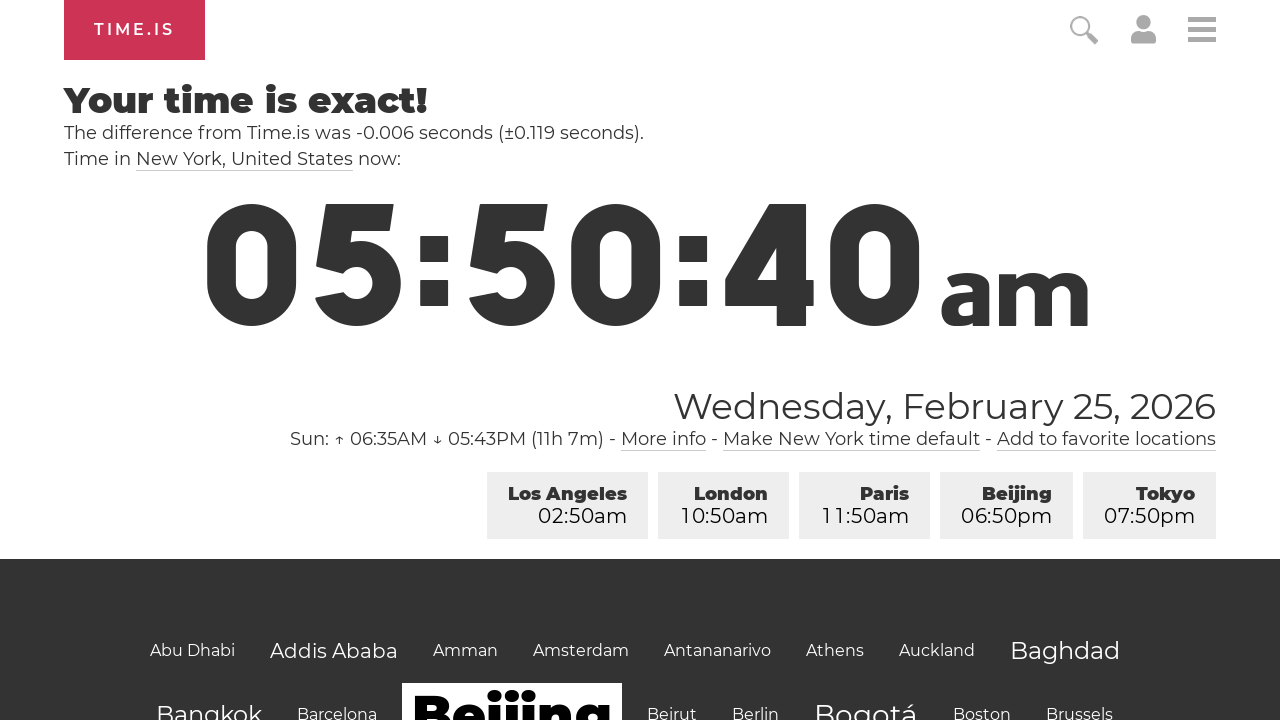